Tests JavaScript alert handling by entering a name, triggering a confirmation alert, accepting it, and verifying the alert text contains the entered name

Starting URL: https://rahulshettyacademy.com/AutomationPractice/

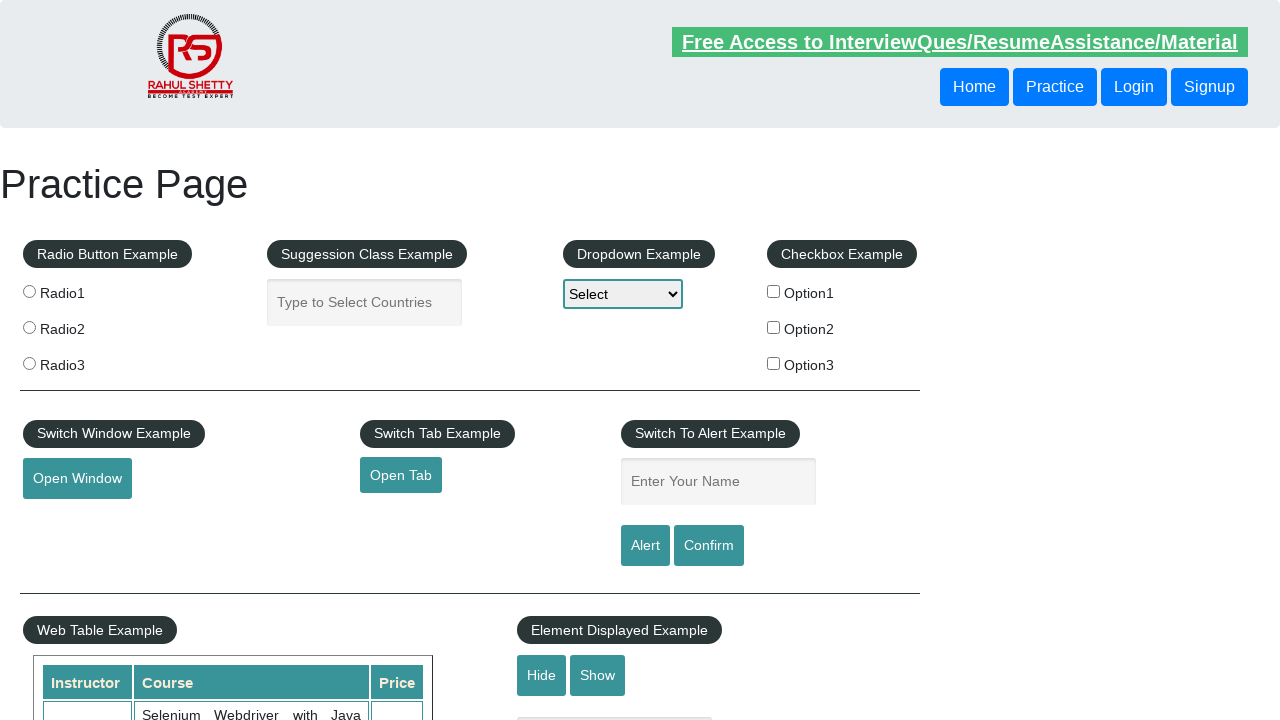

Filled name field with 'Harshitha' on #name
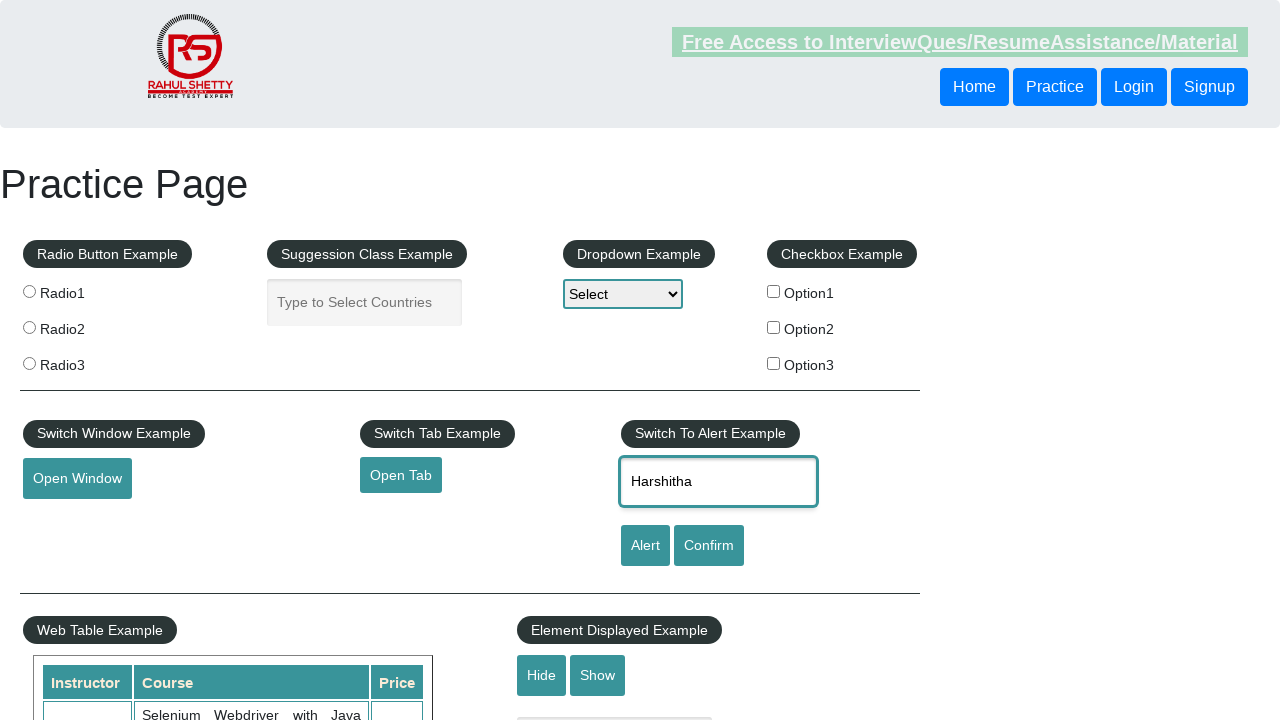

Clicked button to trigger confirmation alert at (709, 546) on input[onclick*='displayConfirm']
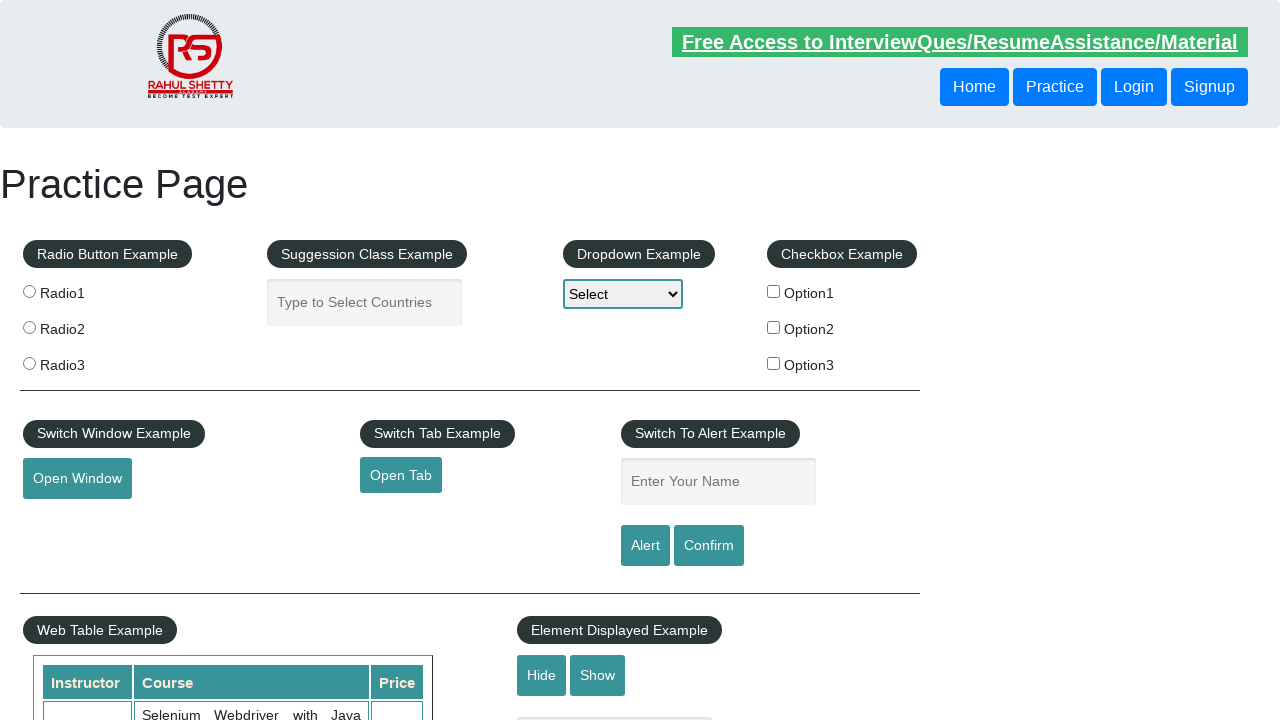

Set up dialog handler to accept alerts
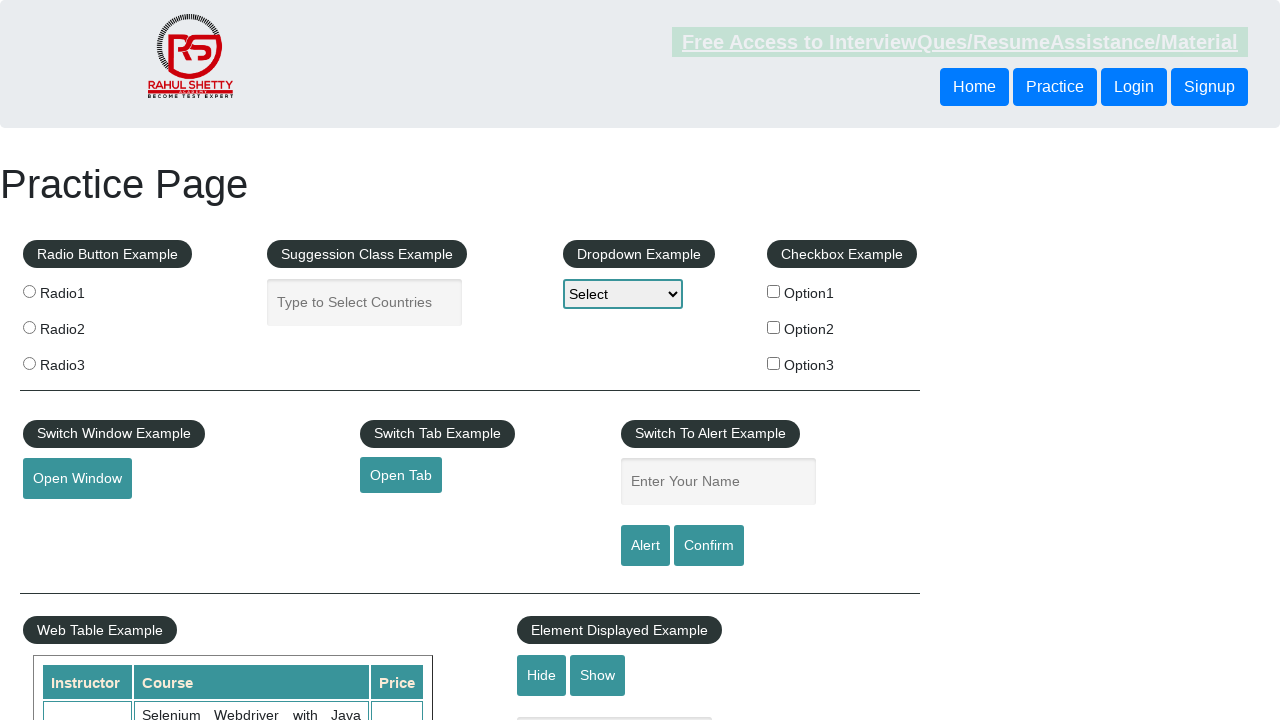

Waited for alert processing to complete
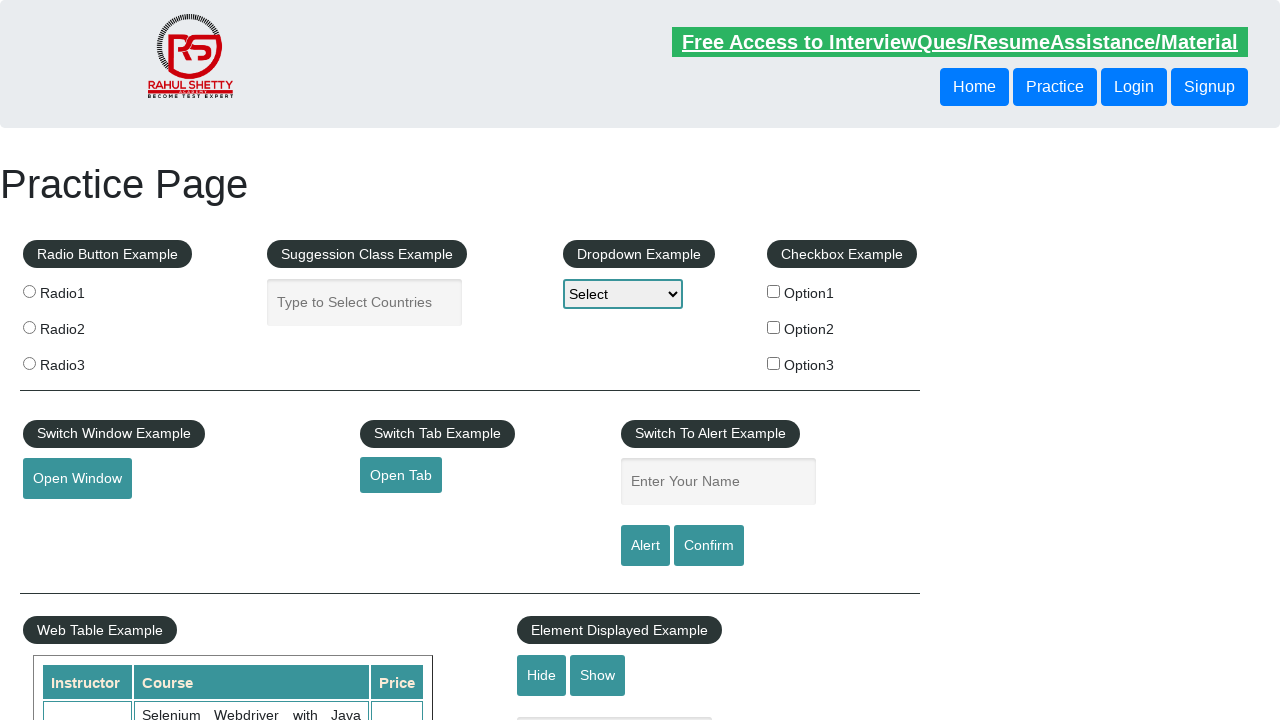

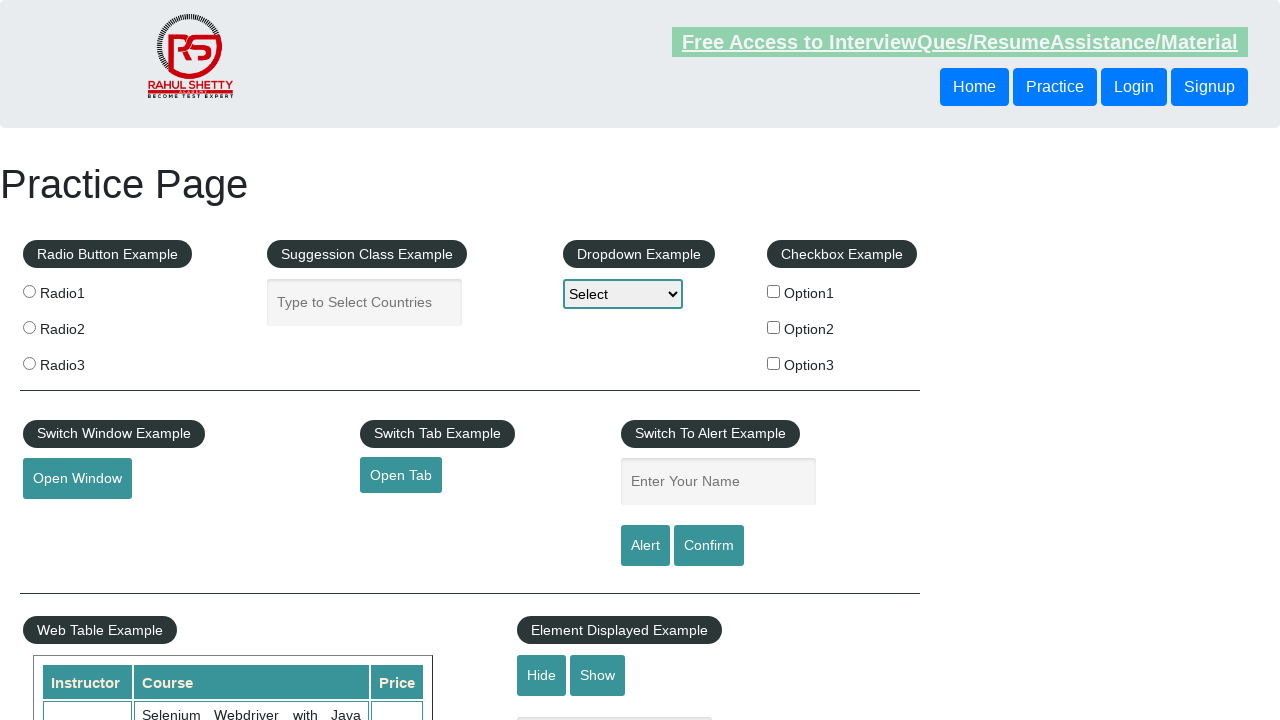